Tests checkbox functionality by clicking to select and unselect a checkbox, verifying its state changes

Starting URL: https://rahulshettyacademy.com/AutomationPractice/

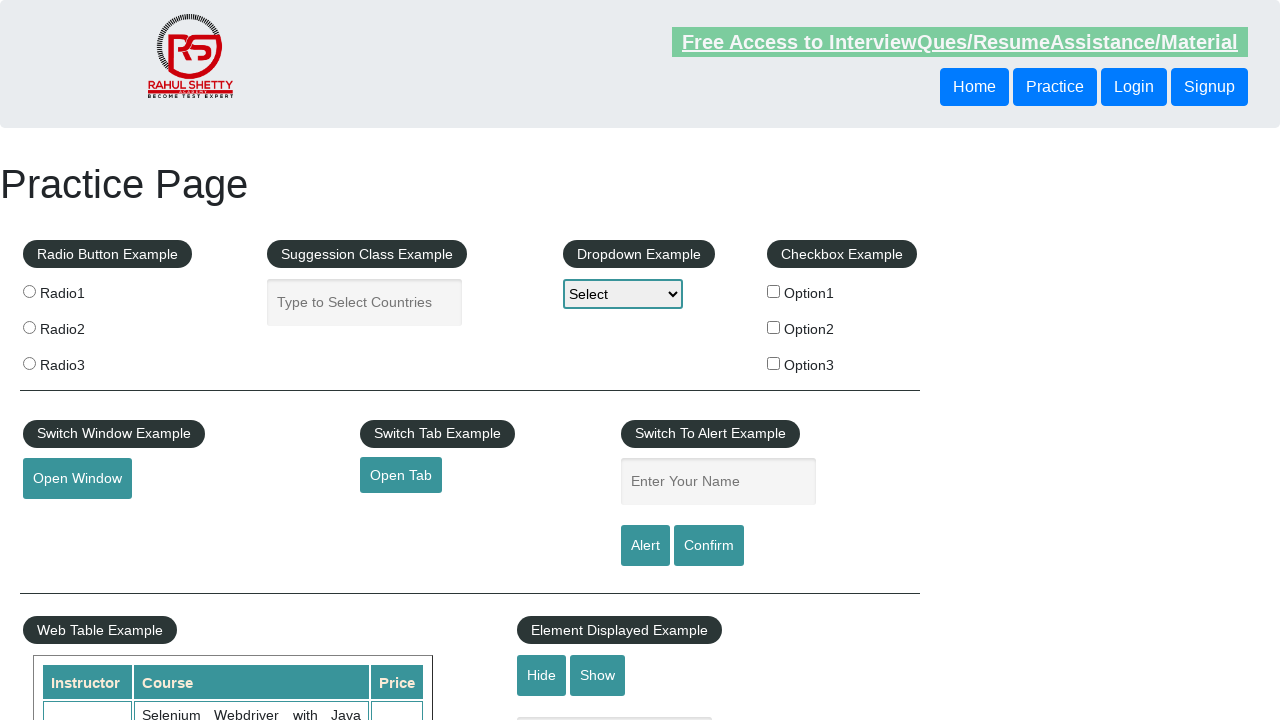

Clicked checkbox option 1 to select it at (774, 291) on #checkBoxOption1
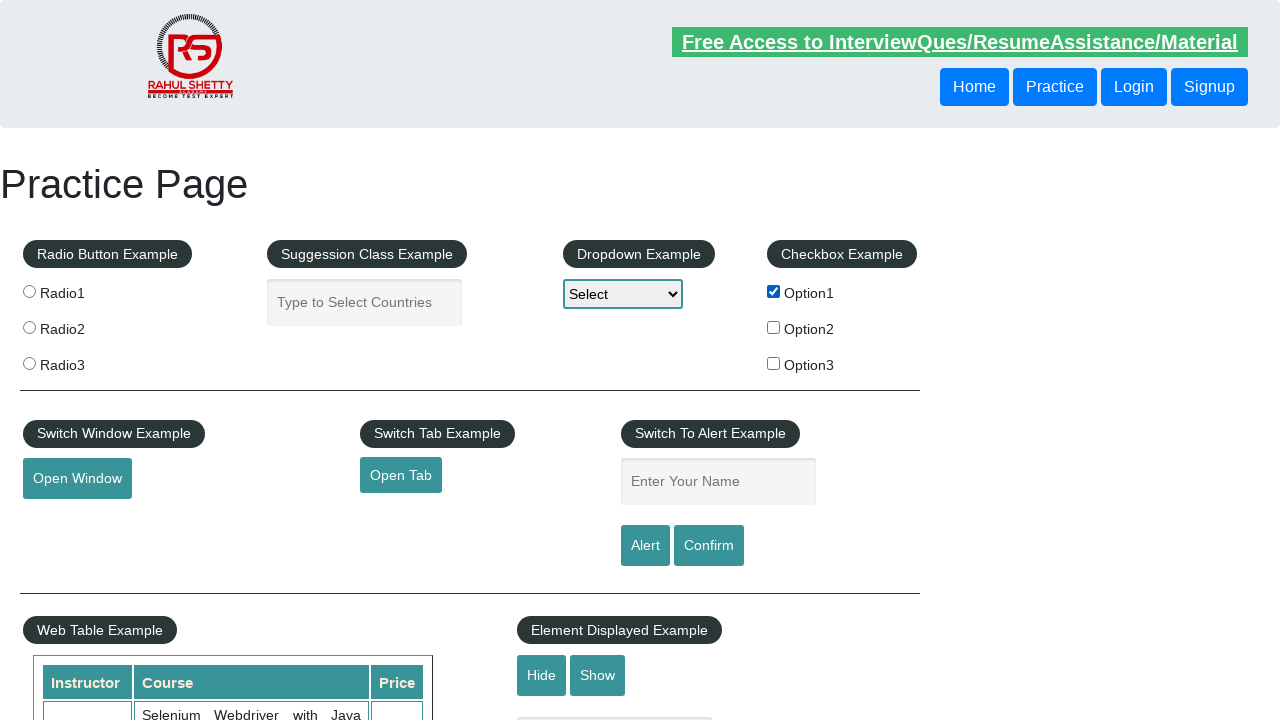

Verified checkbox option 1 is selected
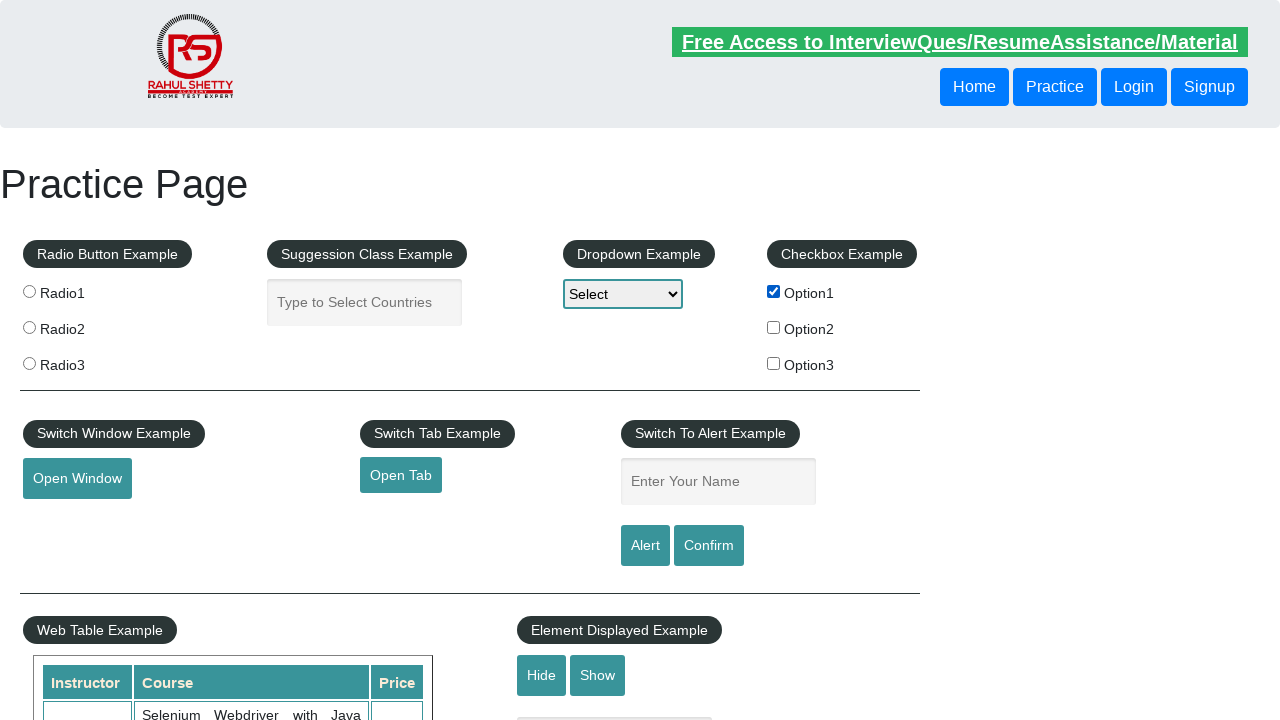

Clicked checkbox option 1 to unselect it at (774, 291) on #checkBoxOption1
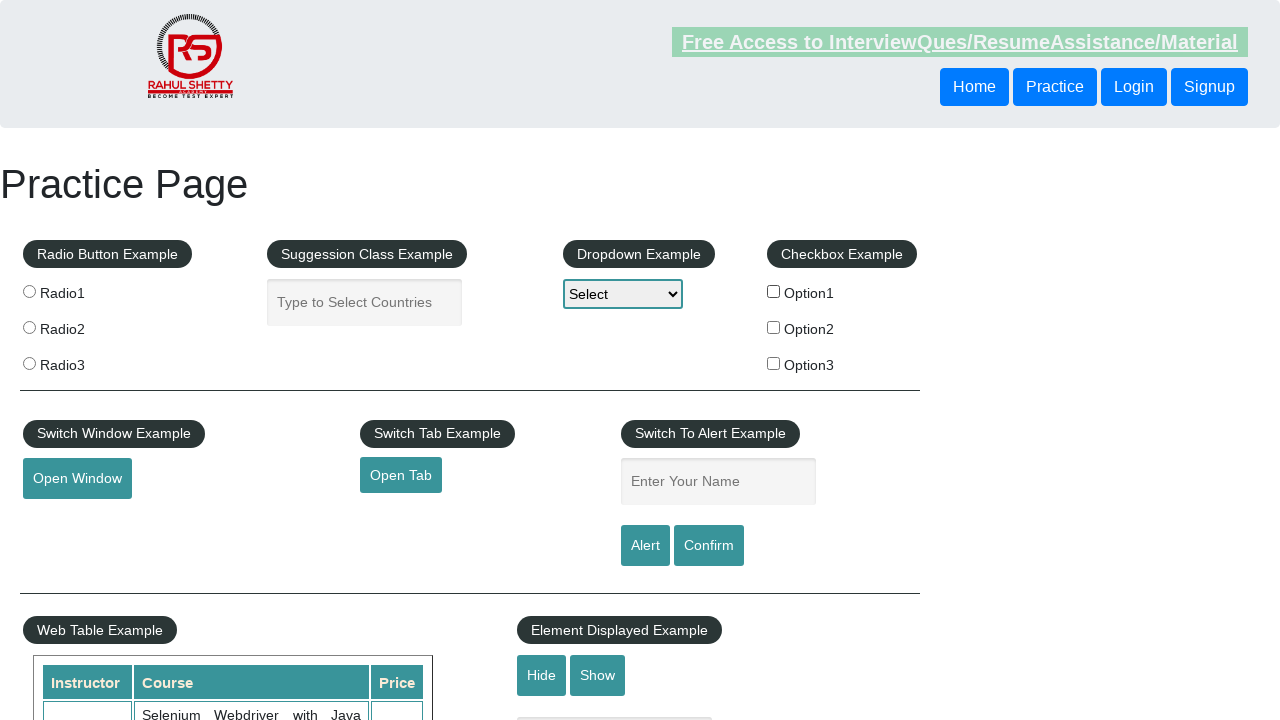

Verified checkbox option 1 is no longer selected
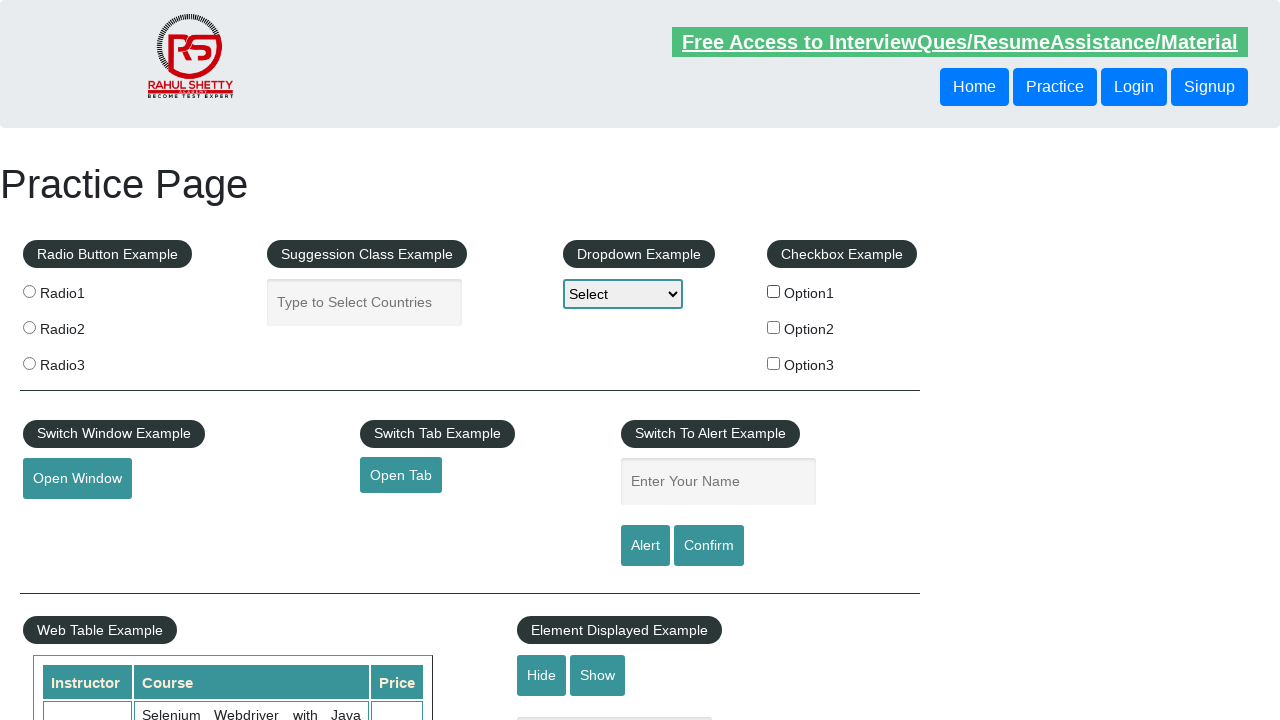

Retrieved count of checkboxes on the page: 3
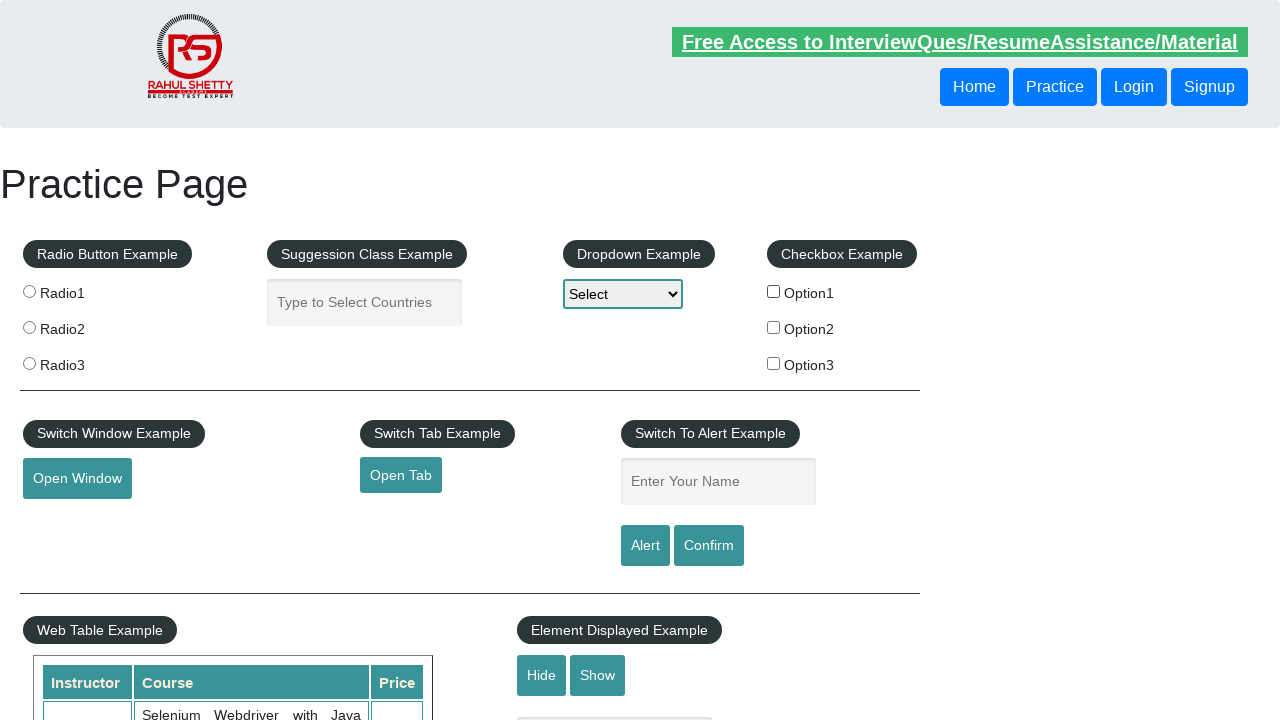

Printed number of checkboxes: 3
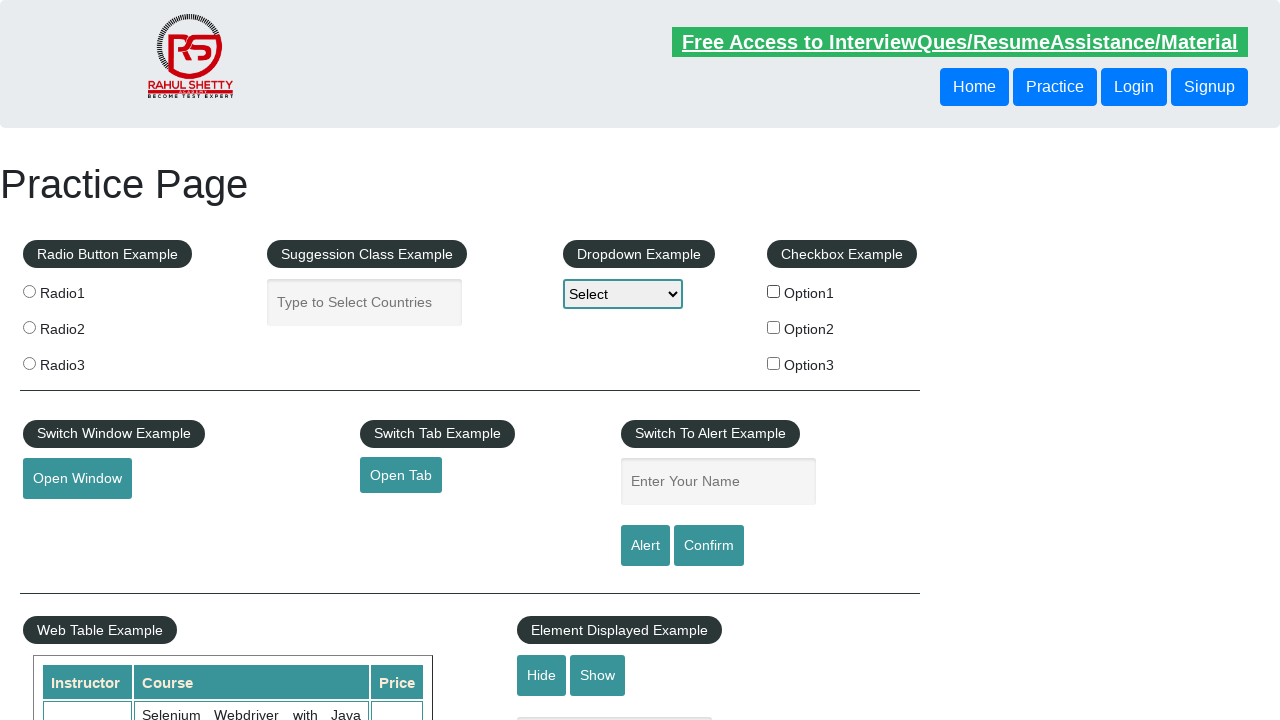

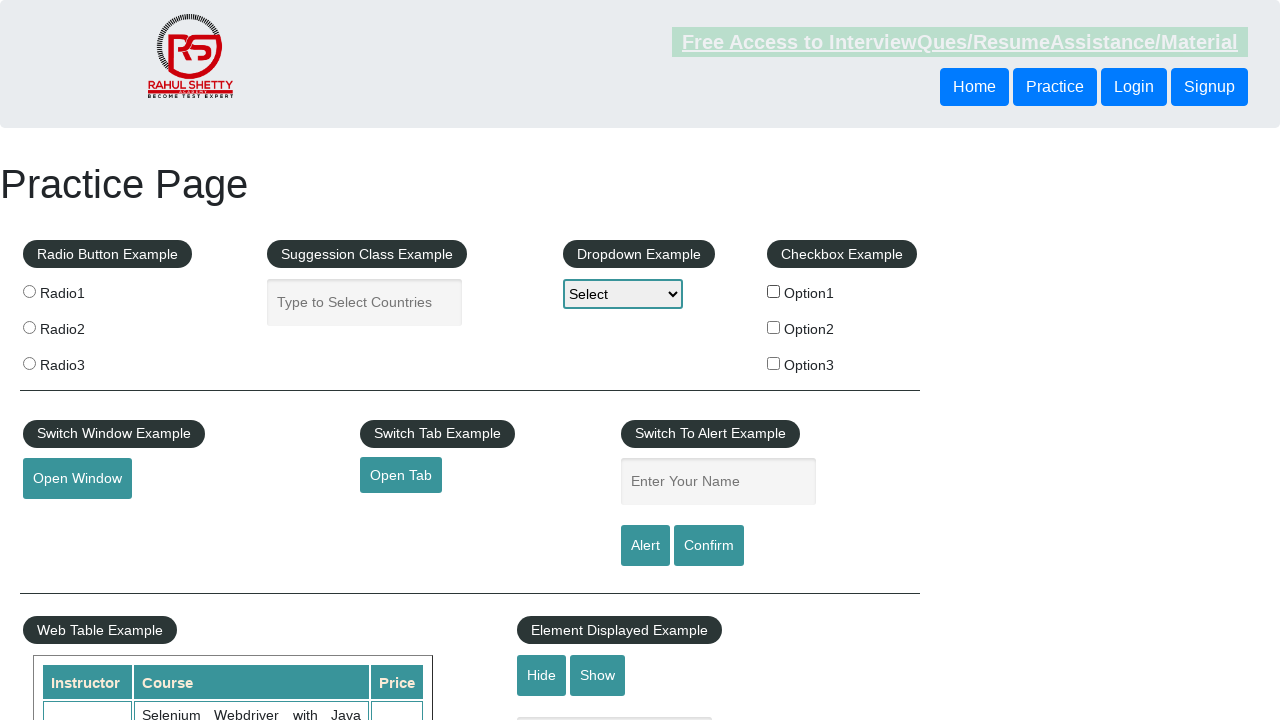